Tests dynamic content loading by clicking an add button and verifying that a new element appears

Starting URL: https://www.selenium.dev/selenium/web/dynamic.html

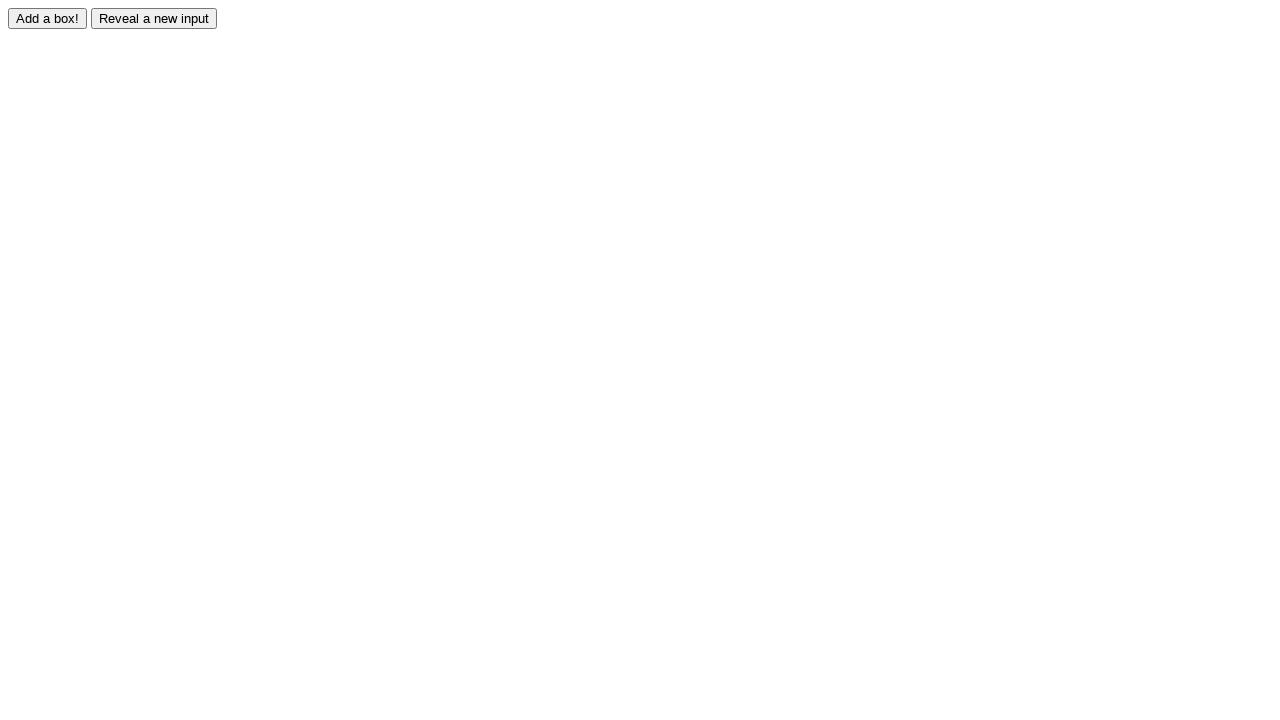

Navigated to Selenium dynamic content practice page
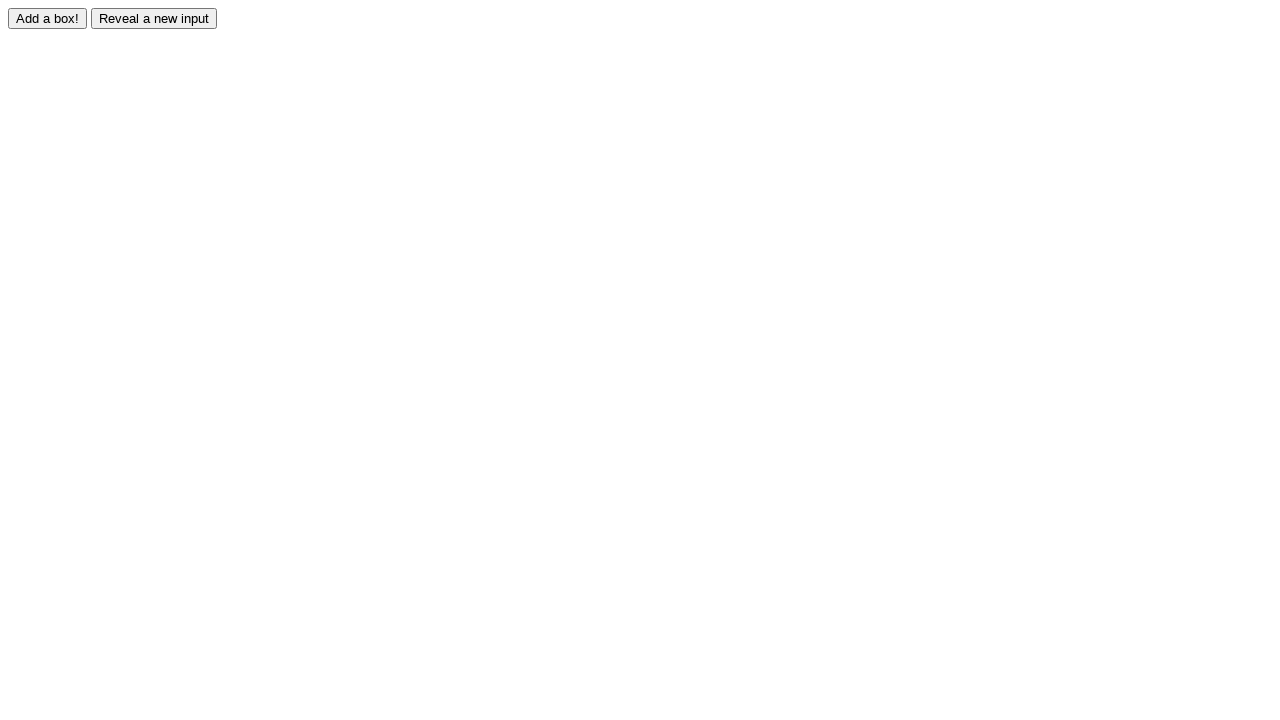

Clicked the add button to trigger dynamic content loading at (48, 18) on #adder
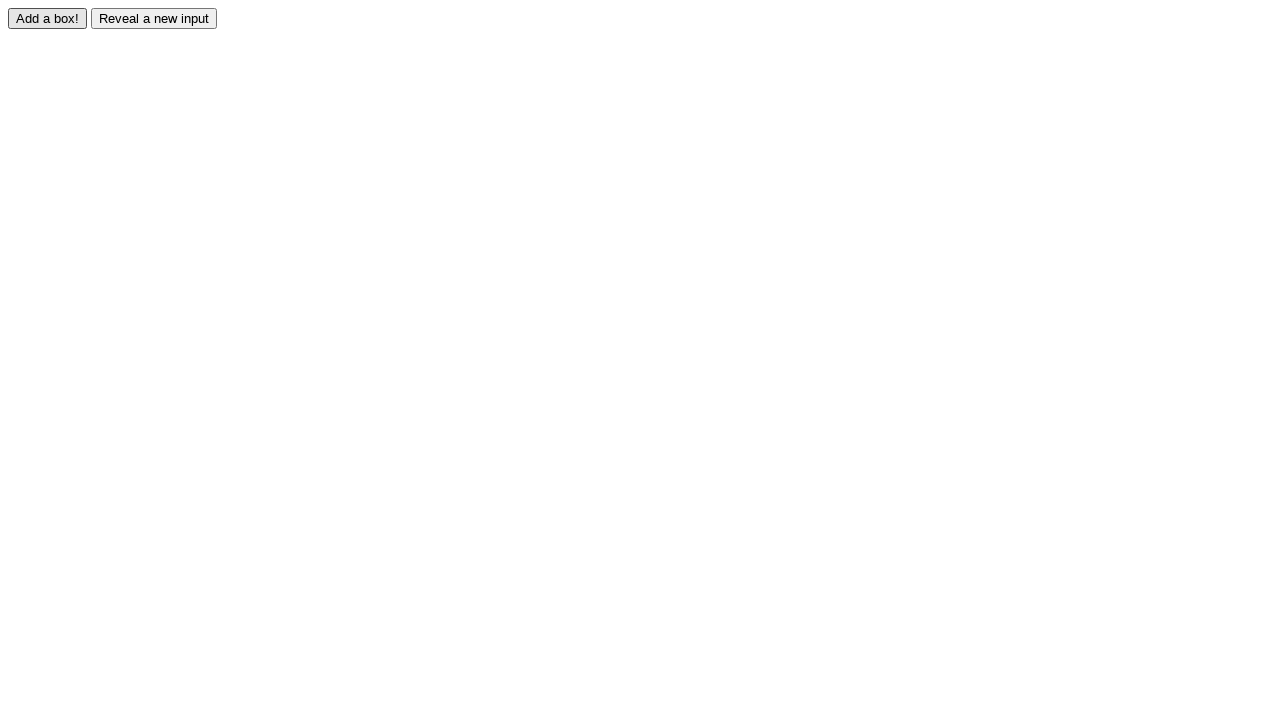

New dynamic element appeared and became visible
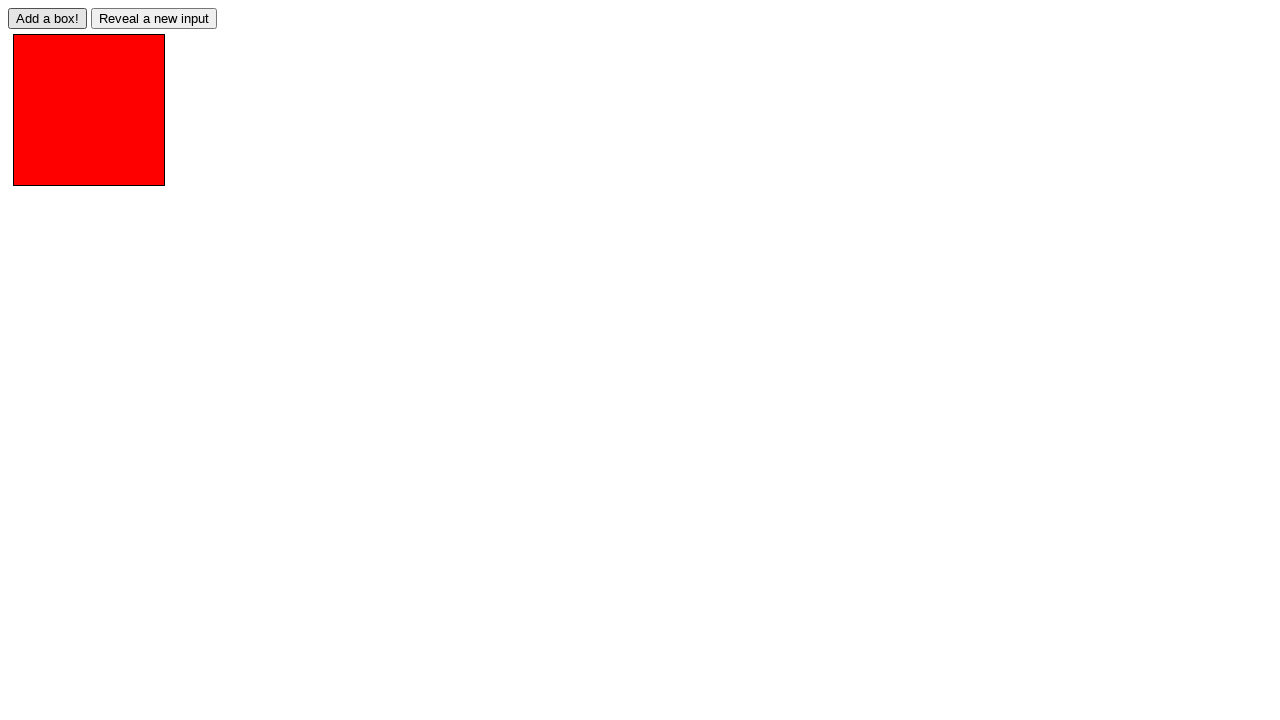

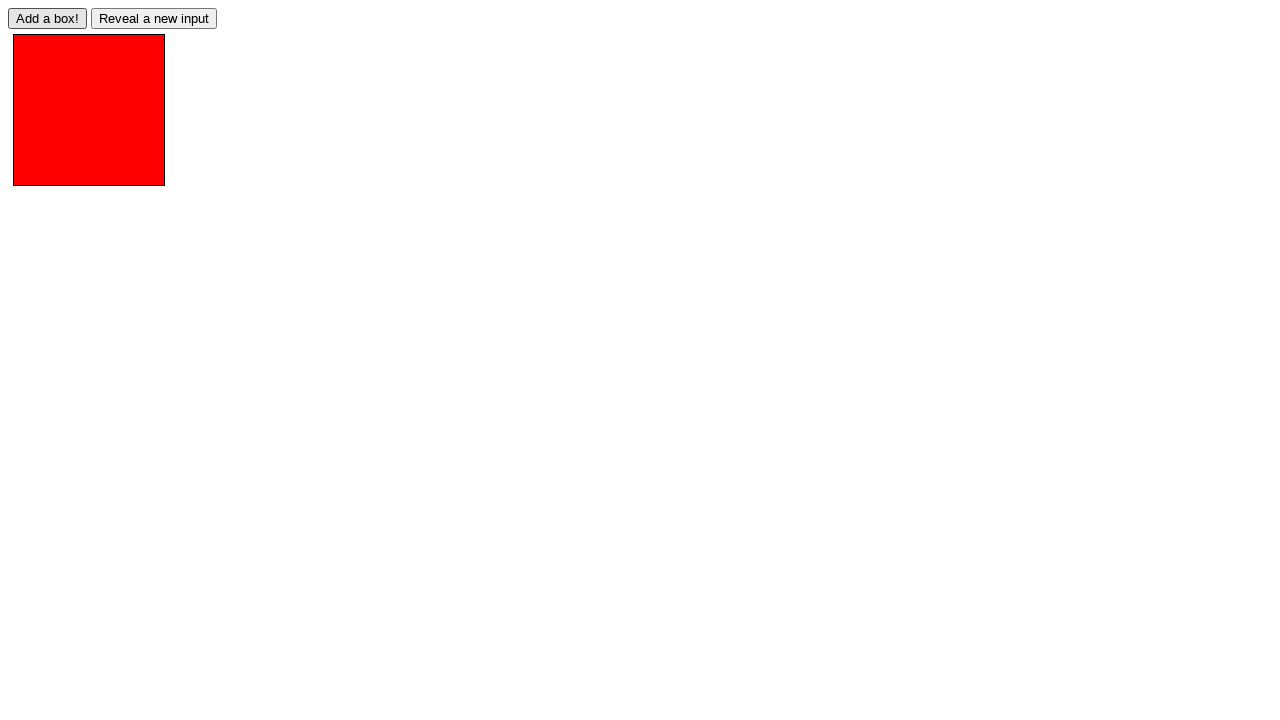